Tests Vue.js dropdown selection by selecting different options and verifying that the correct option is displayed

Starting URL: https://mikerodham.github.io/vue-dropdowns/

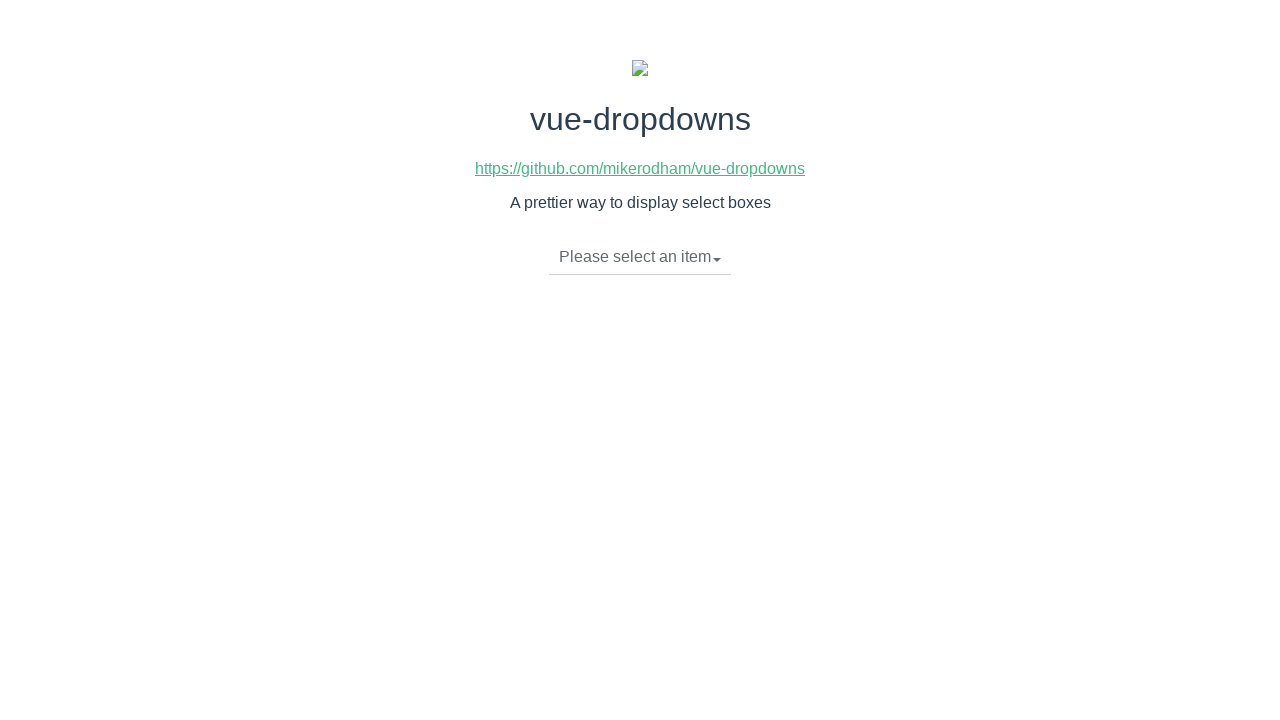

Clicked dropdown button to open menu at (640, 258) on div.btn-group
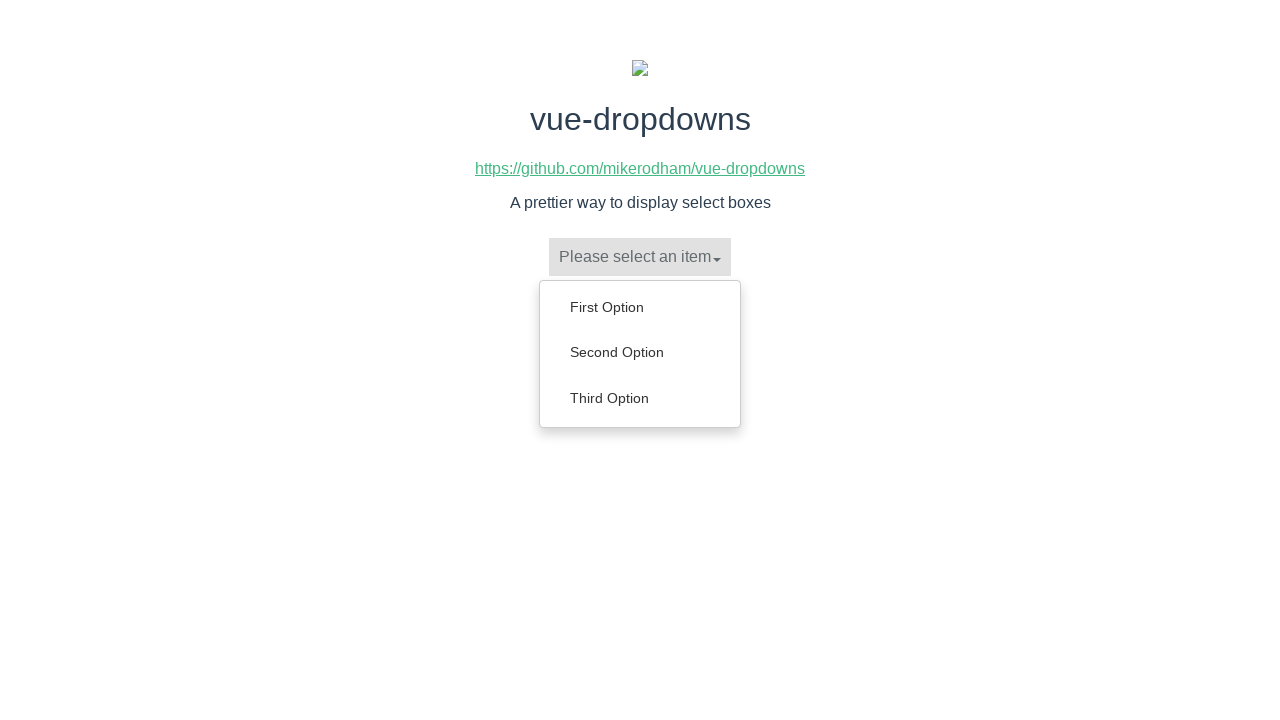

Dropdown menu options loaded
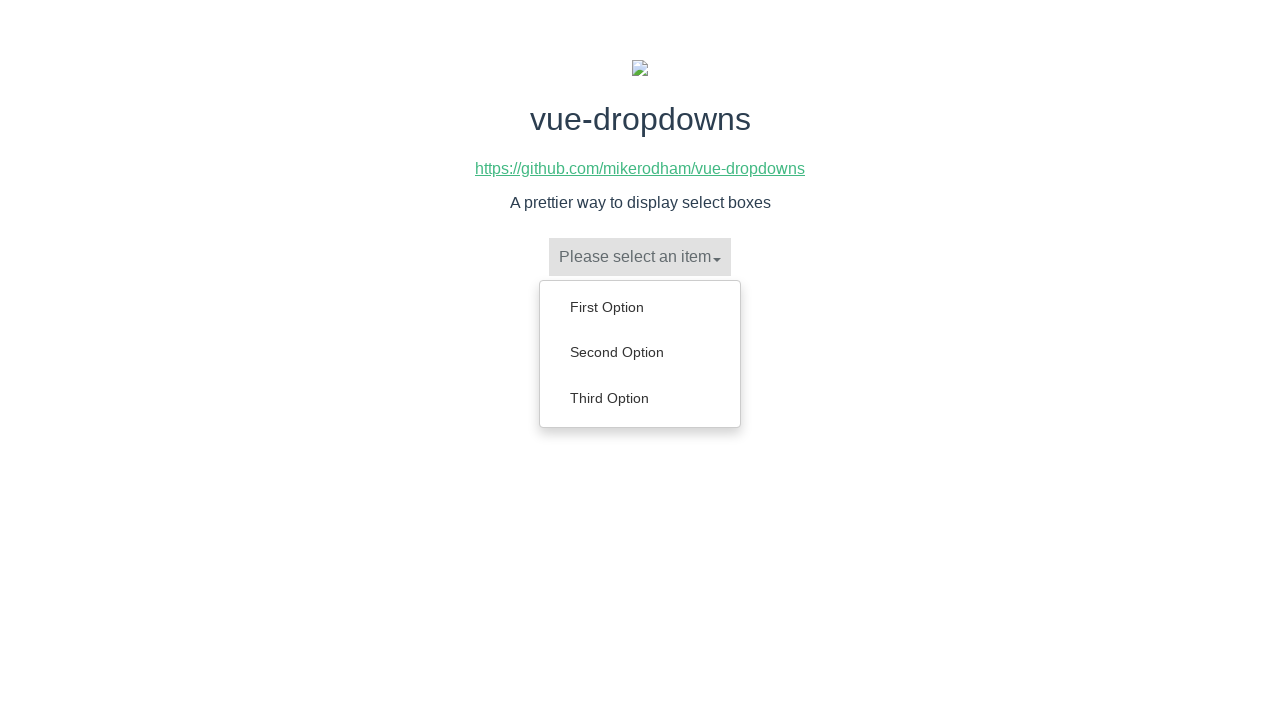

Selected 'Second Option' from dropdown at (640, 352) on div.btn-group>ul>li>a:has-text('Second Option')
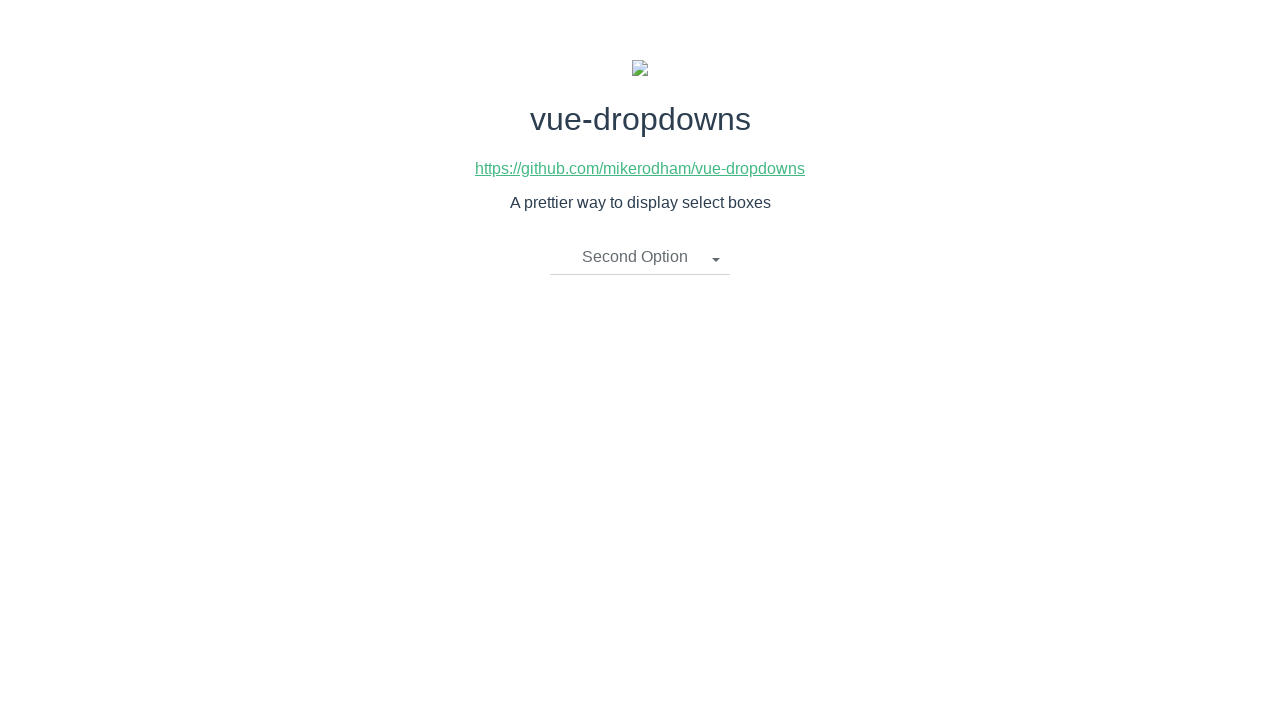

Verified 'Second Option' is displayed in dropdown toggle
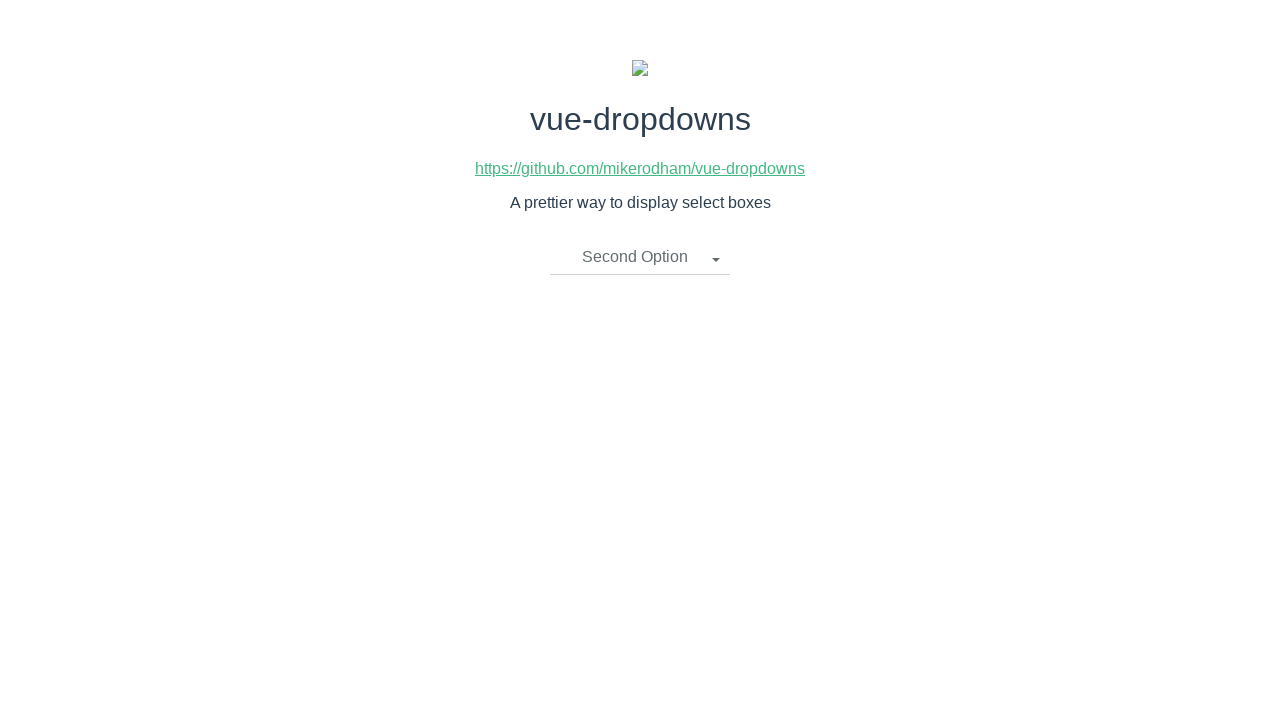

Clicked dropdown button to open menu again at (640, 258) on div.btn-group
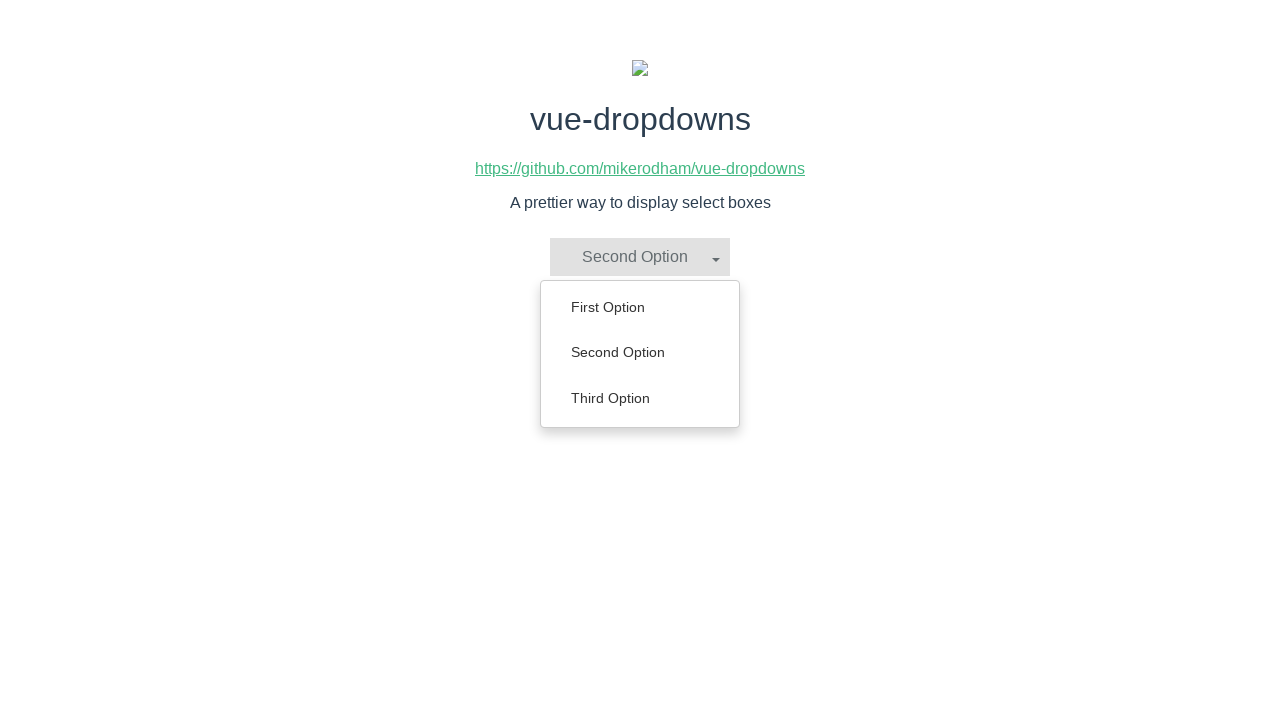

Dropdown menu options loaded
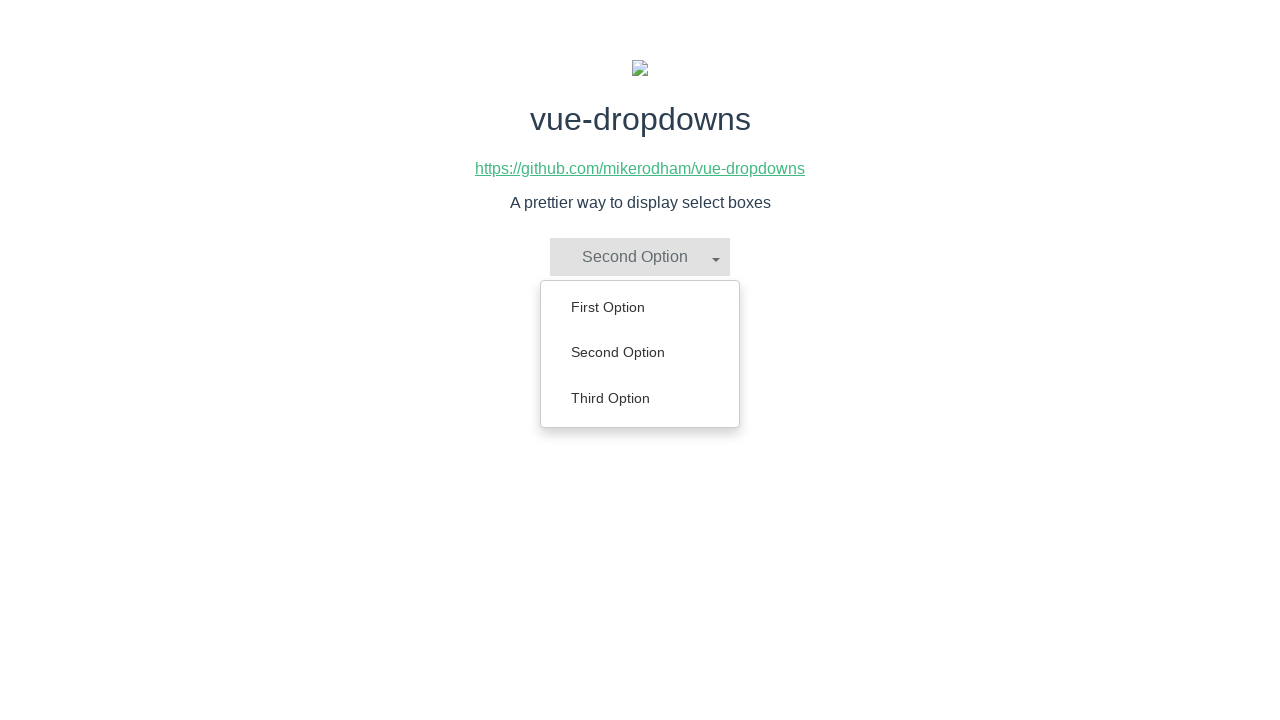

Selected 'Third Option' from dropdown at (640, 398) on div.btn-group>ul>li>a:has-text('Third Option')
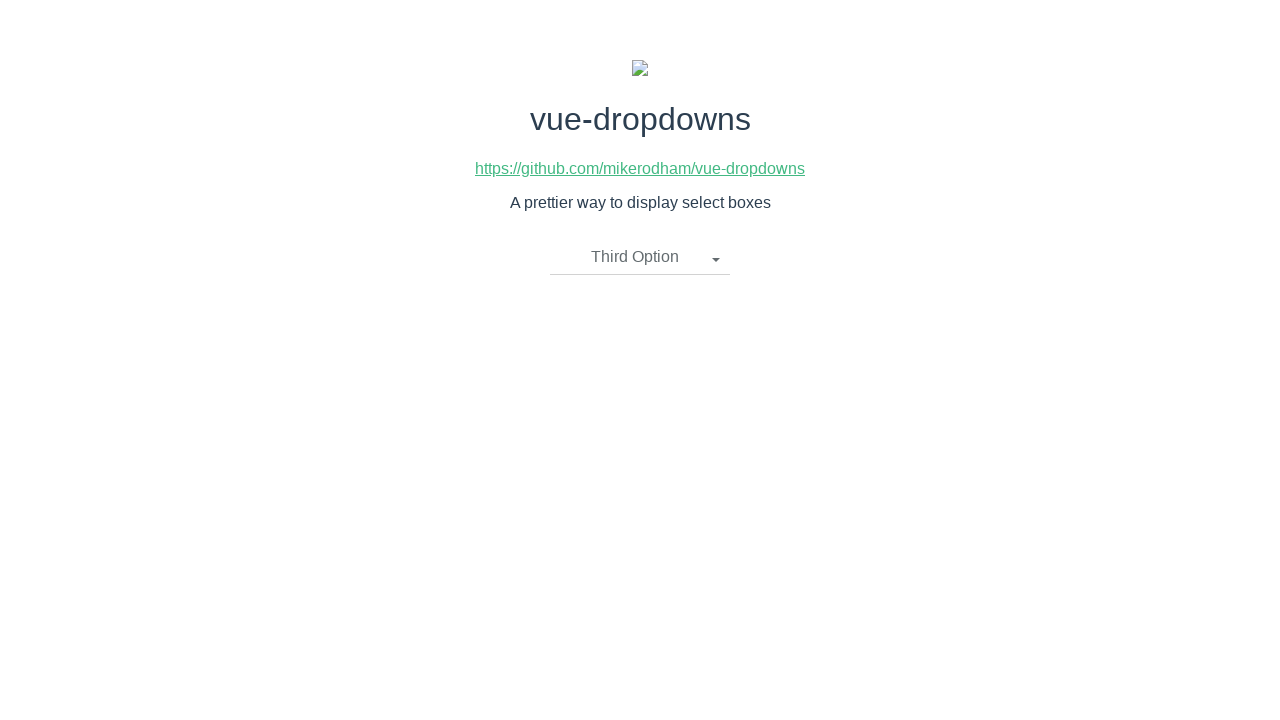

Verified 'Third Option' is displayed in dropdown toggle
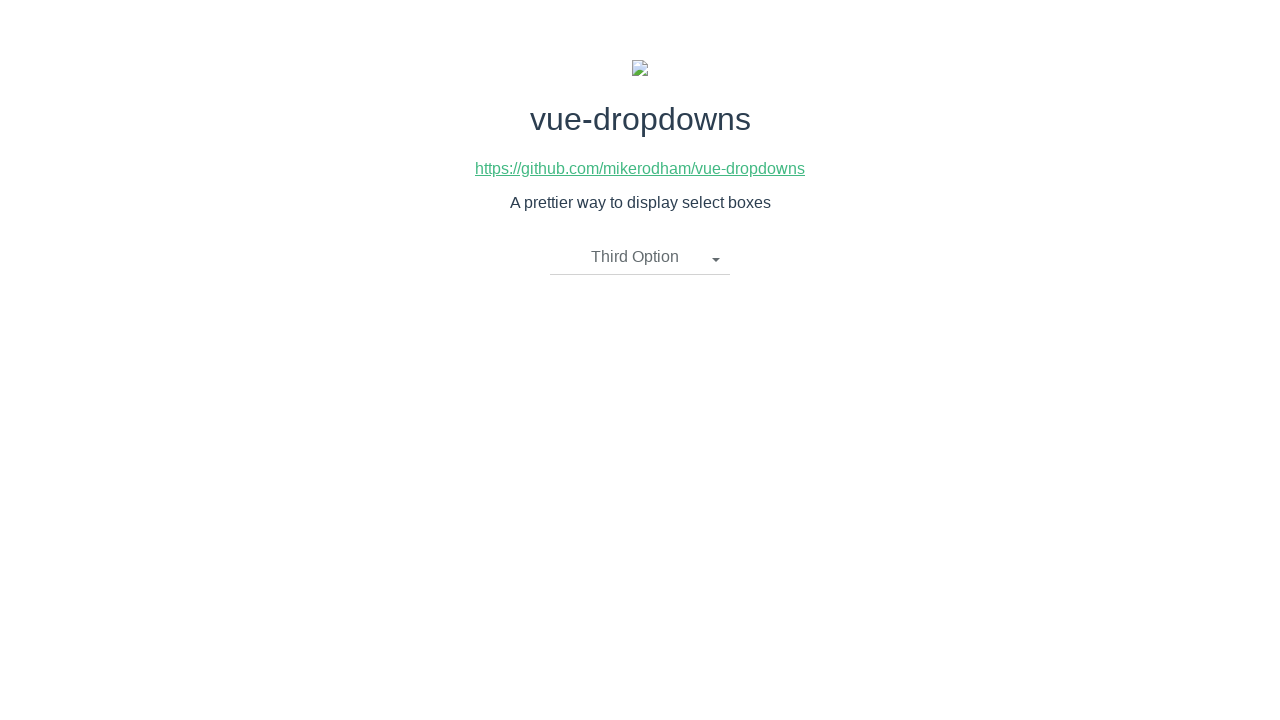

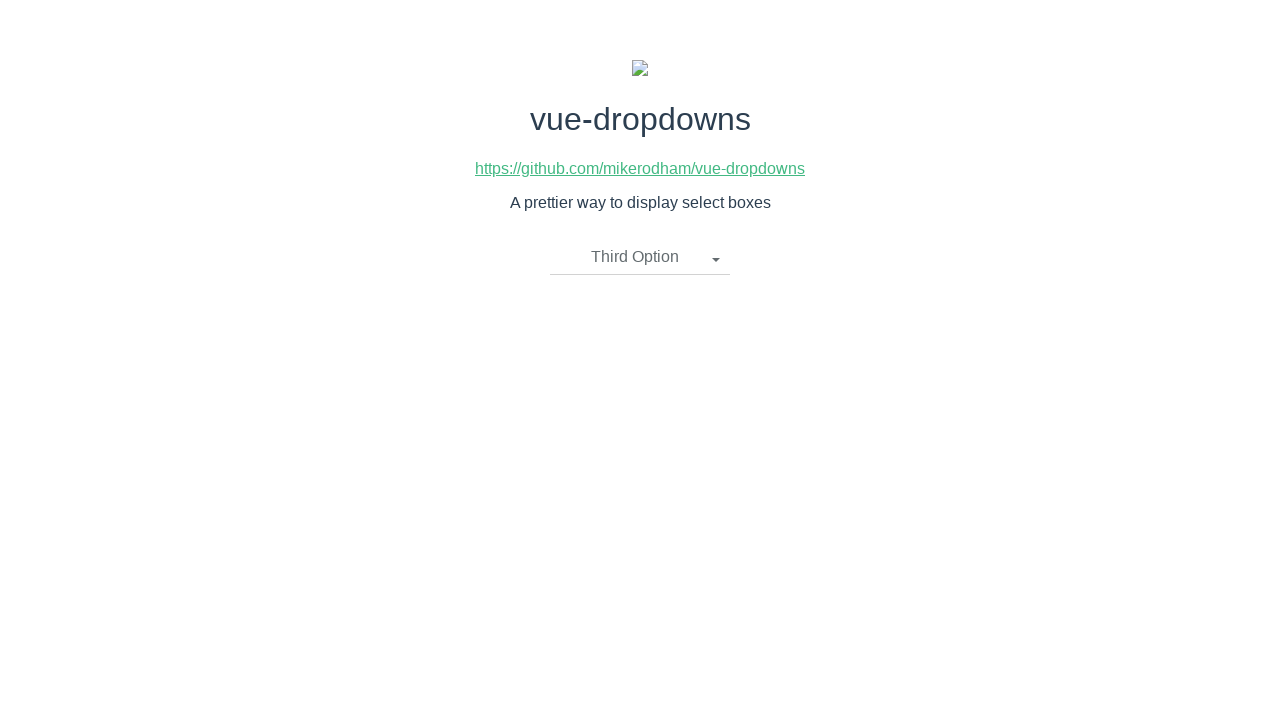